Verifies that the Visa payment system logo is displayed on the MTS Belarus website

Starting URL: https://www.mts.by/

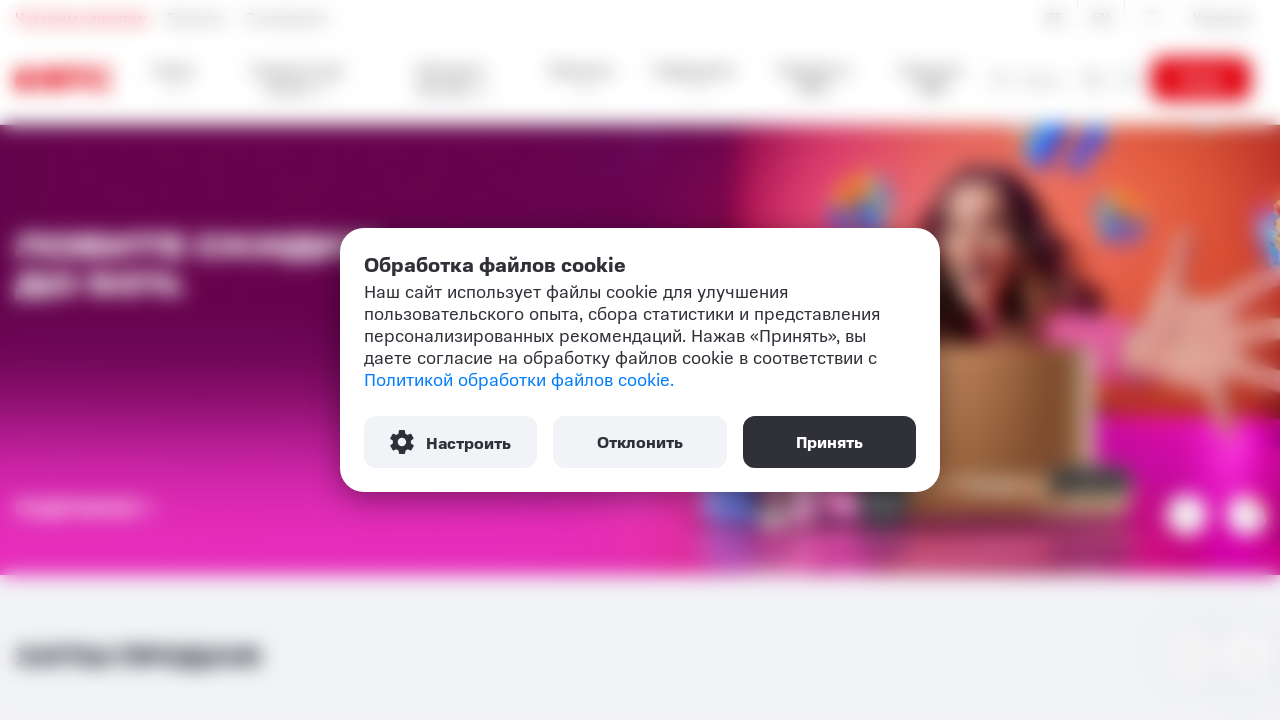

Located Visa logo element on the page
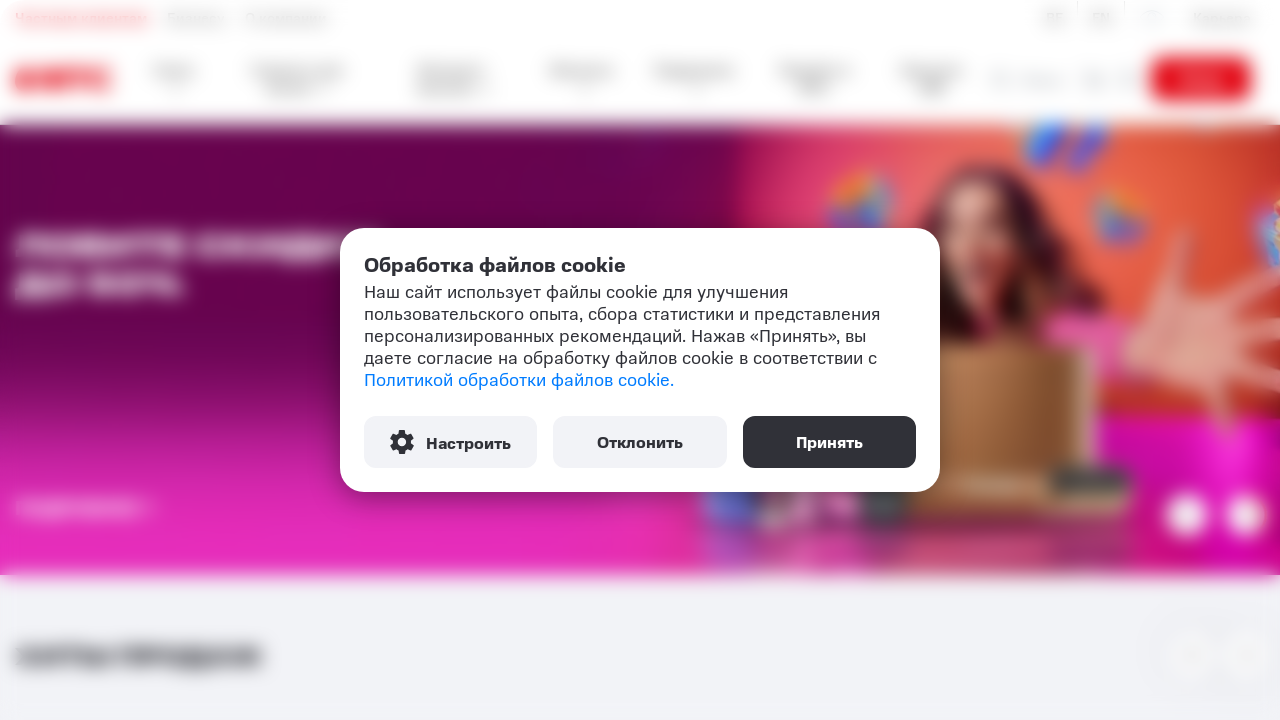

Waited for Visa logo to be ready
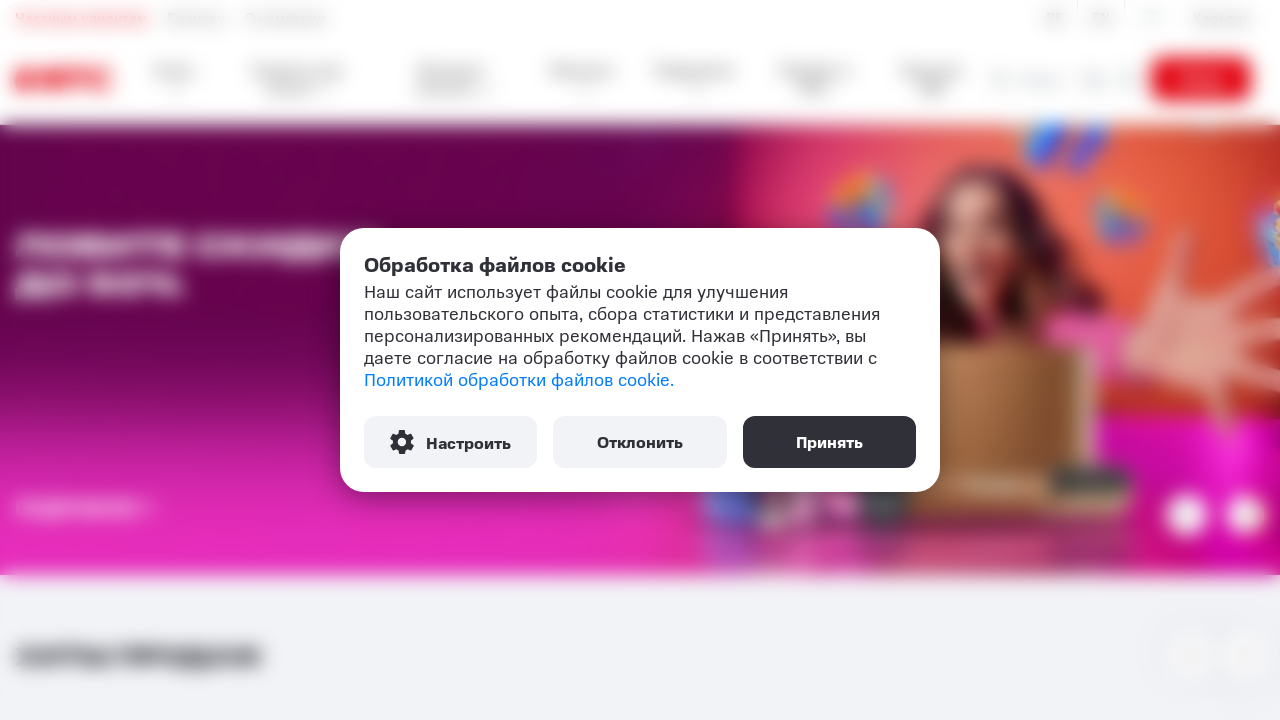

Verified that Visa logo is visible on MTS Belarus website
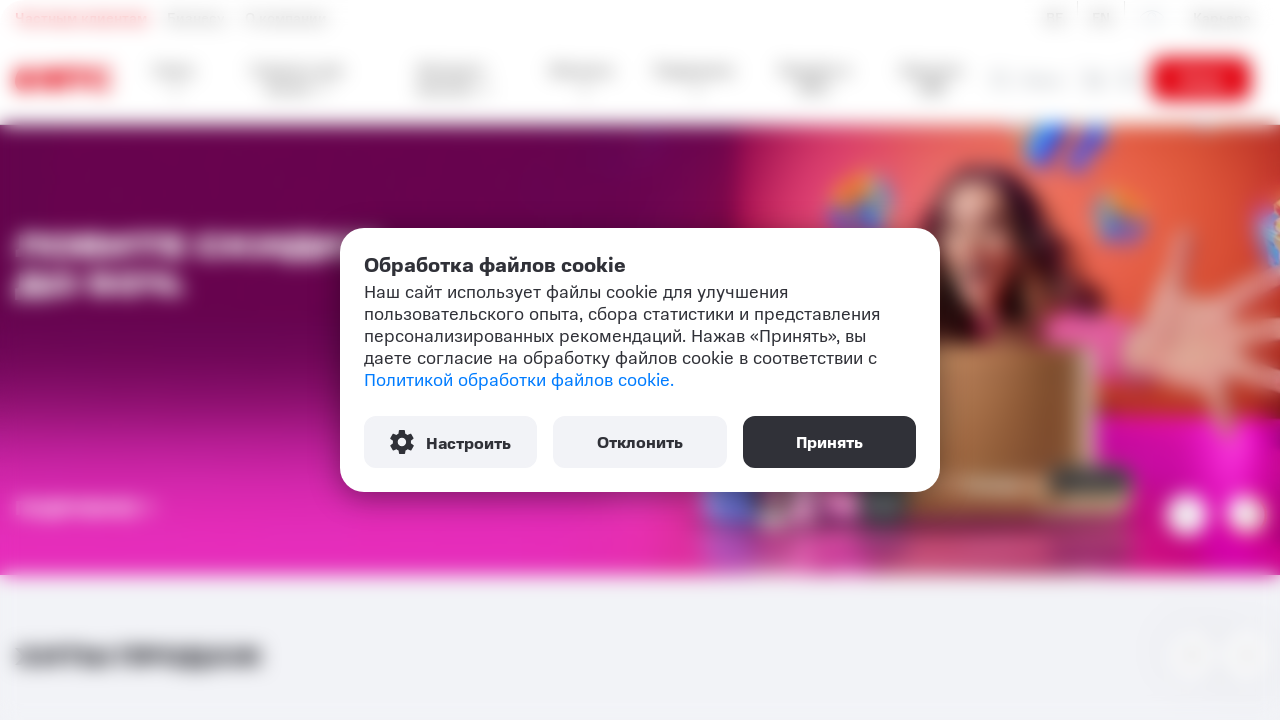

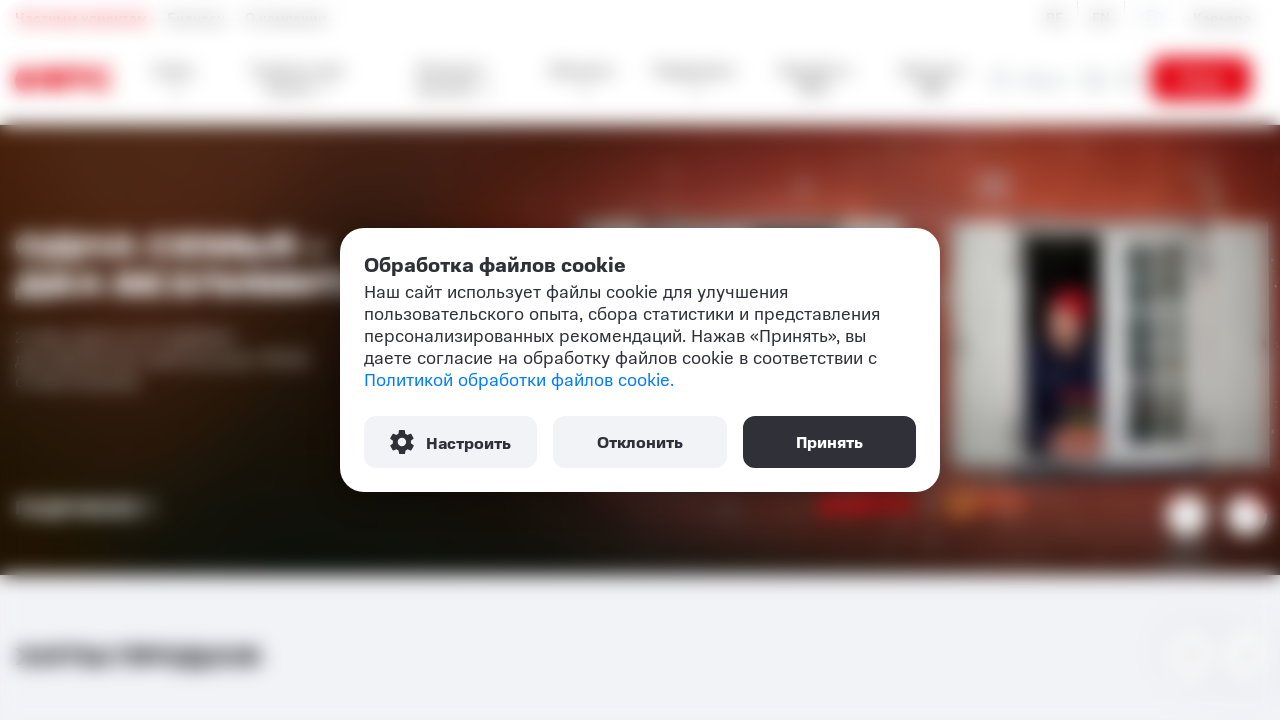